Tests clicking a button element on a practice automation page using XPath selector

Starting URL: https://ultimateqa.com/simple-html-elements-for-automation/

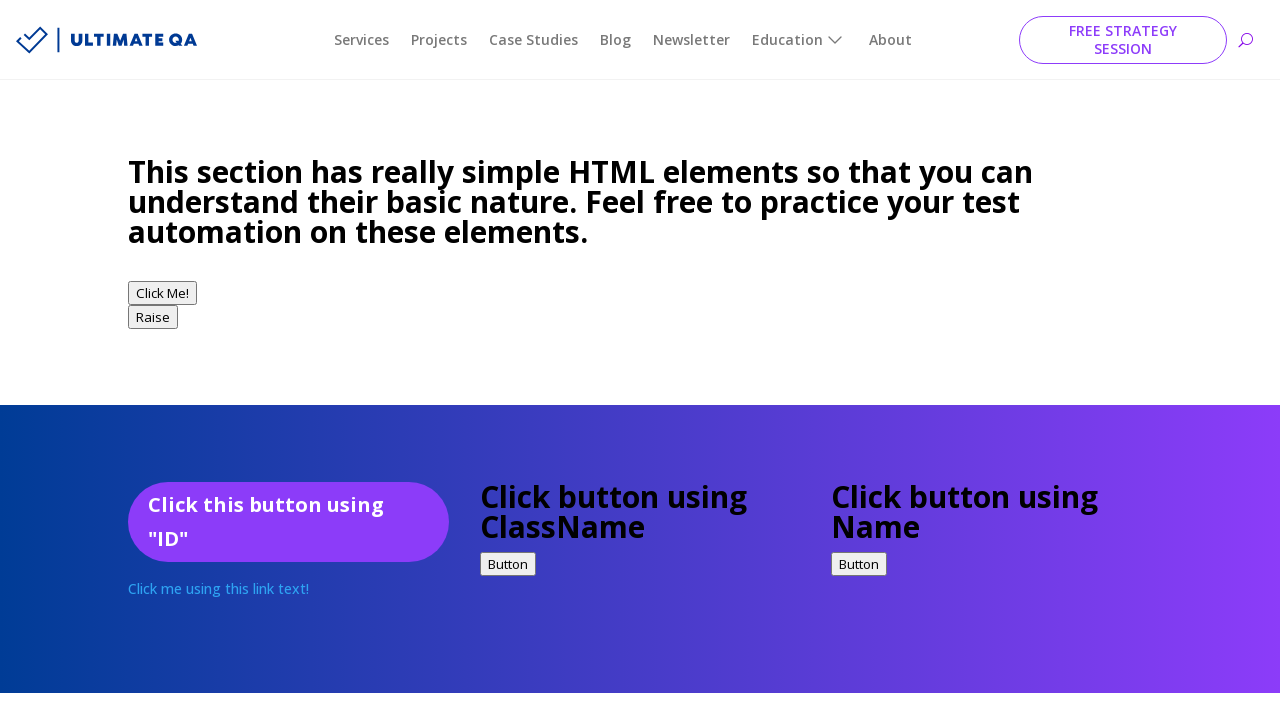

Navigated to practice automation page
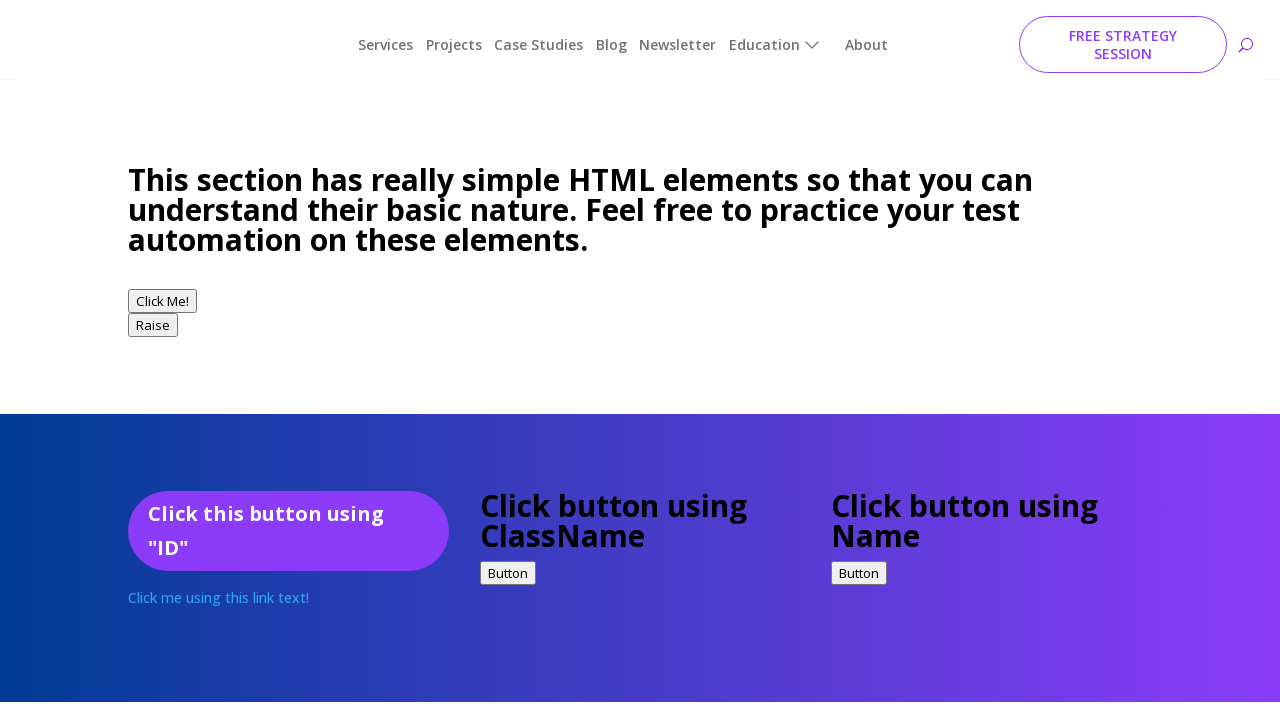

Clicked the 'Click Me!' button using XPath selector at (162, 293) on xpath=//button[contains(text(),'Click Me!')]
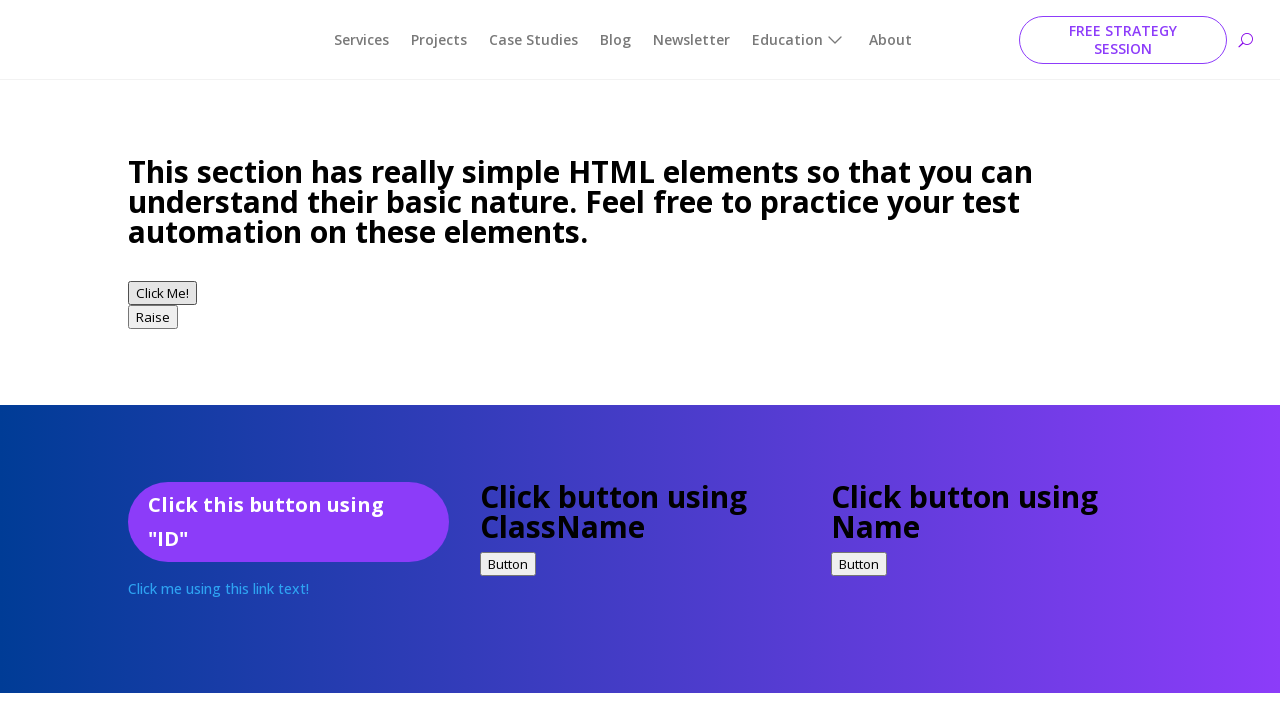

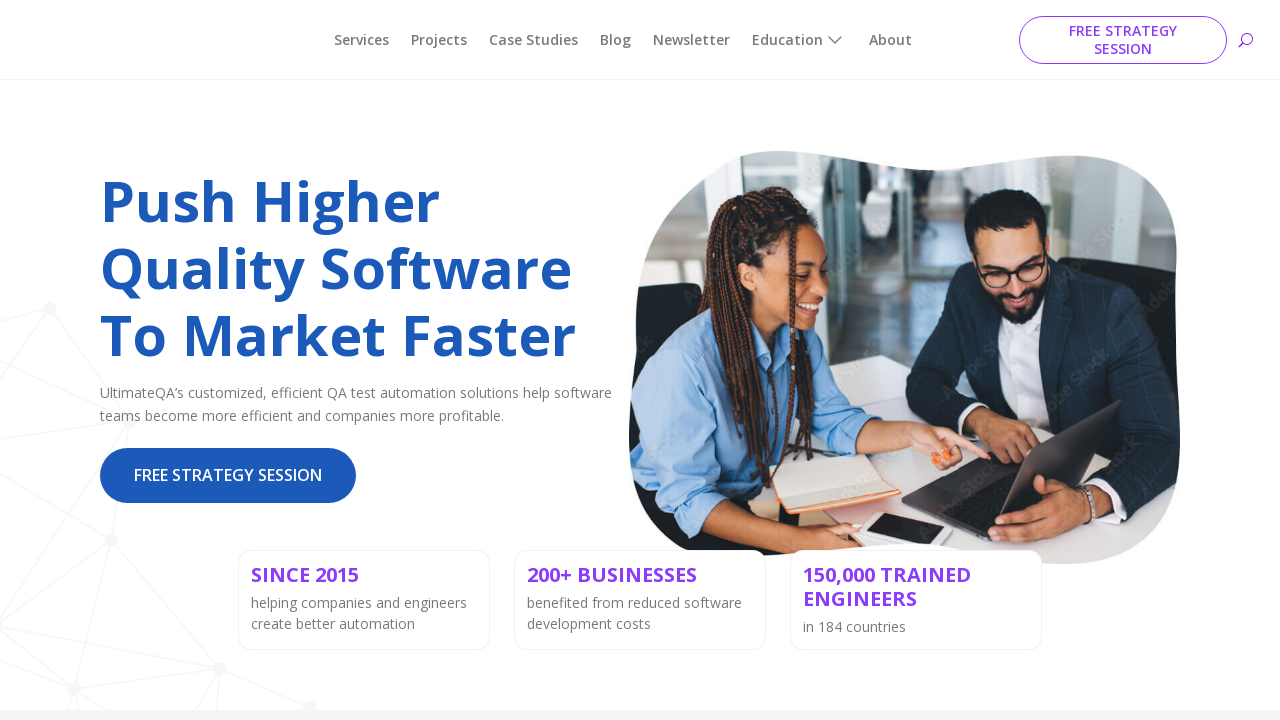